Tests JavaScript prompt alert functionality by clicking a button to trigger the prompt, entering text into the alert input, accepting the alert, and verifying the entered text appears in the result message.

Starting URL: https://testcenter.techproeducation.com/index.php?page=javascript-alerts

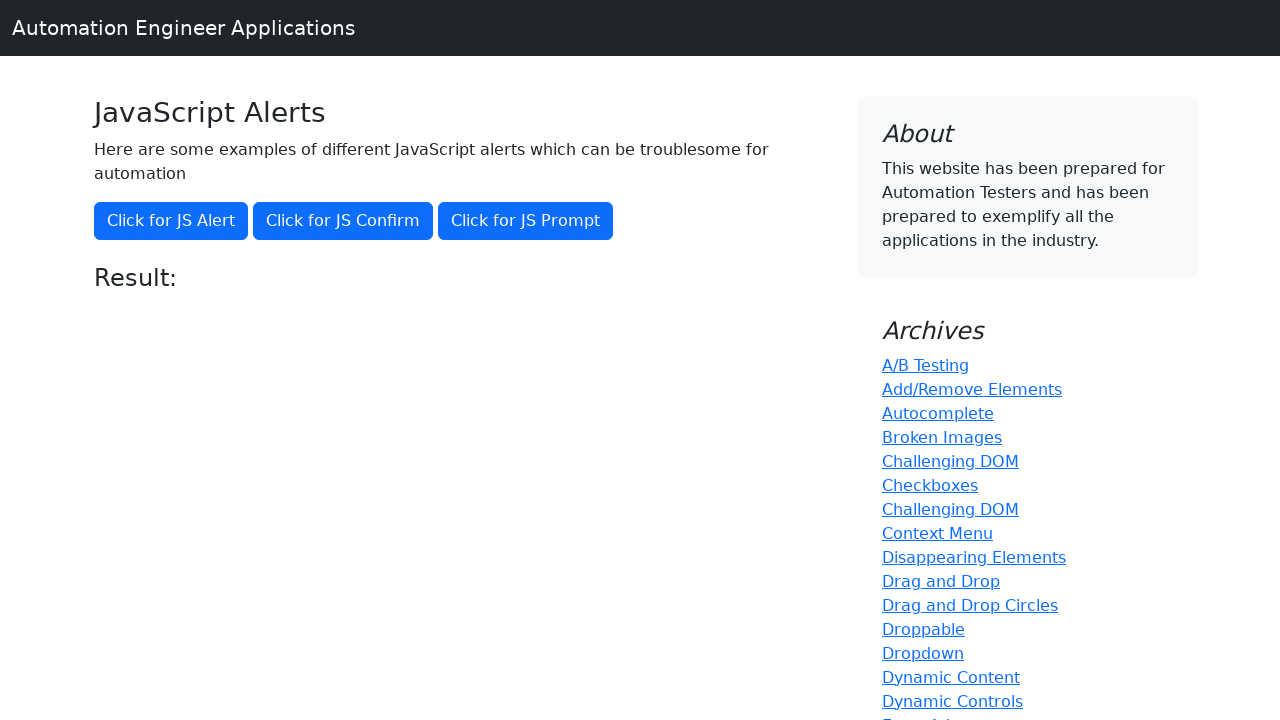

Clicked button to trigger JavaScript prompt alert at (526, 221) on xpath=//button[@onclick='jsPrompt()']
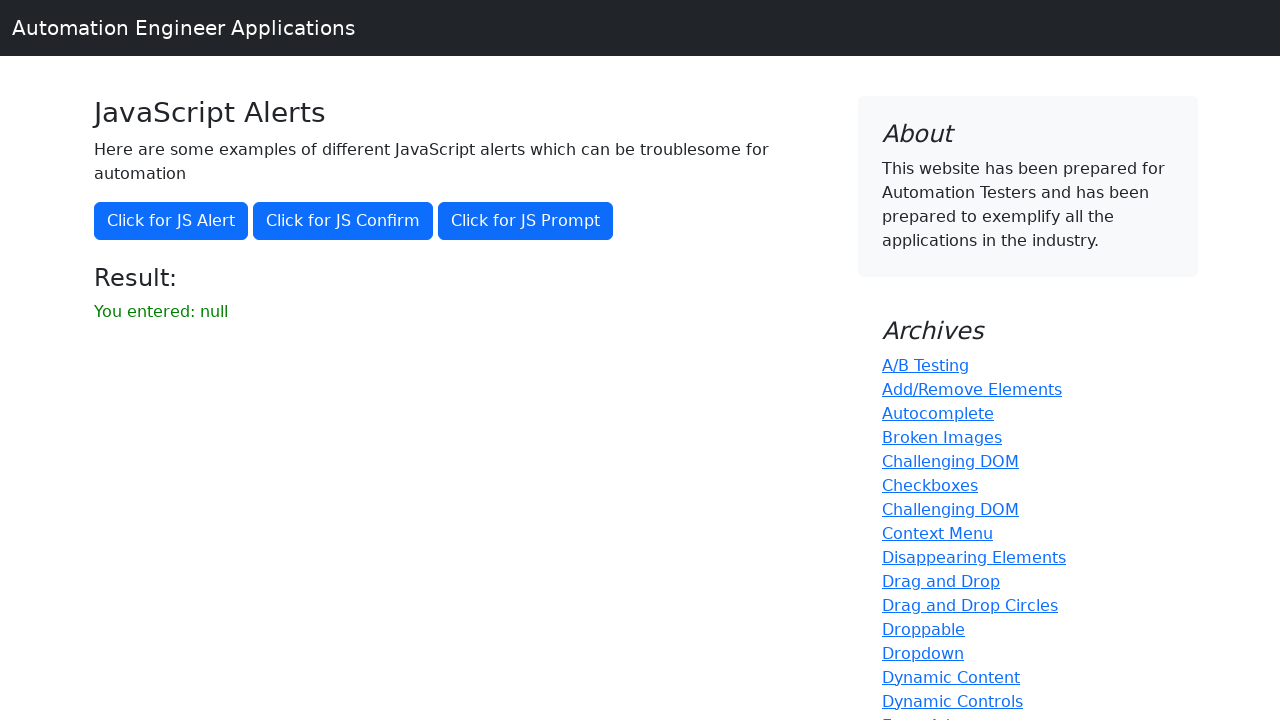

Set up dialog handler to accept prompt with text 'Marcus'
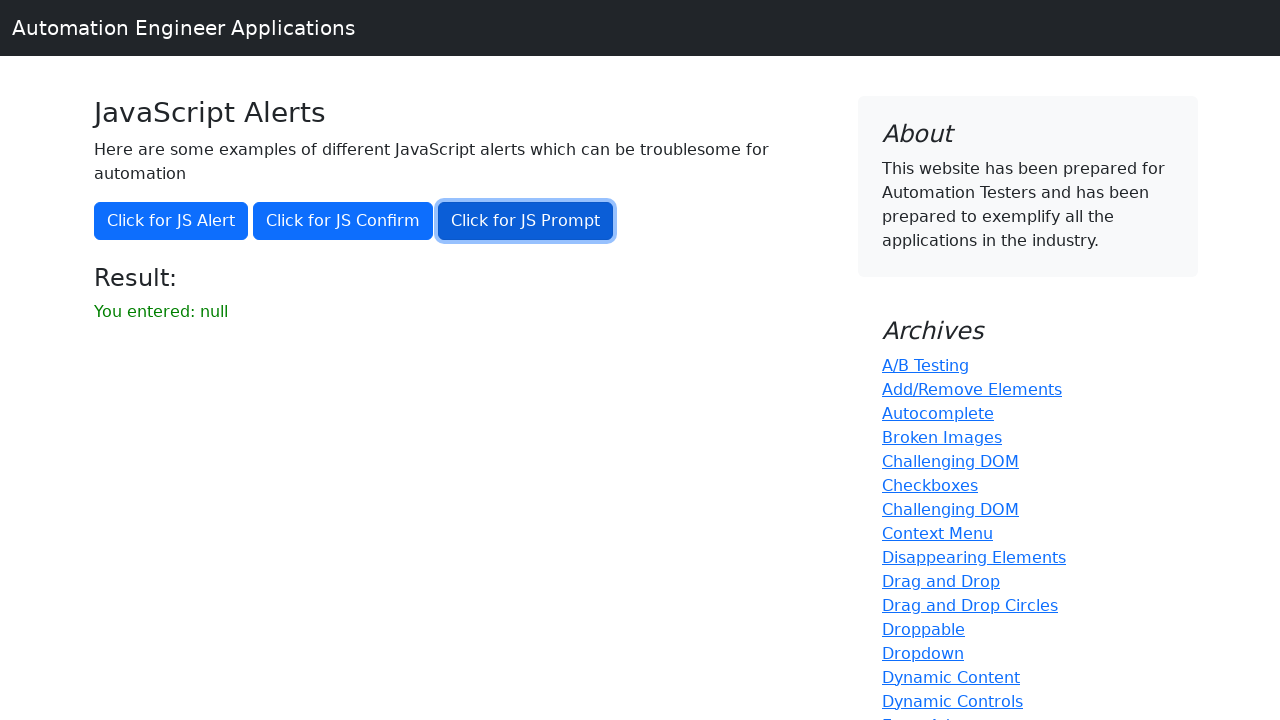

Clicked button again to trigger the prompt dialog at (526, 221) on xpath=//button[@onclick='jsPrompt()']
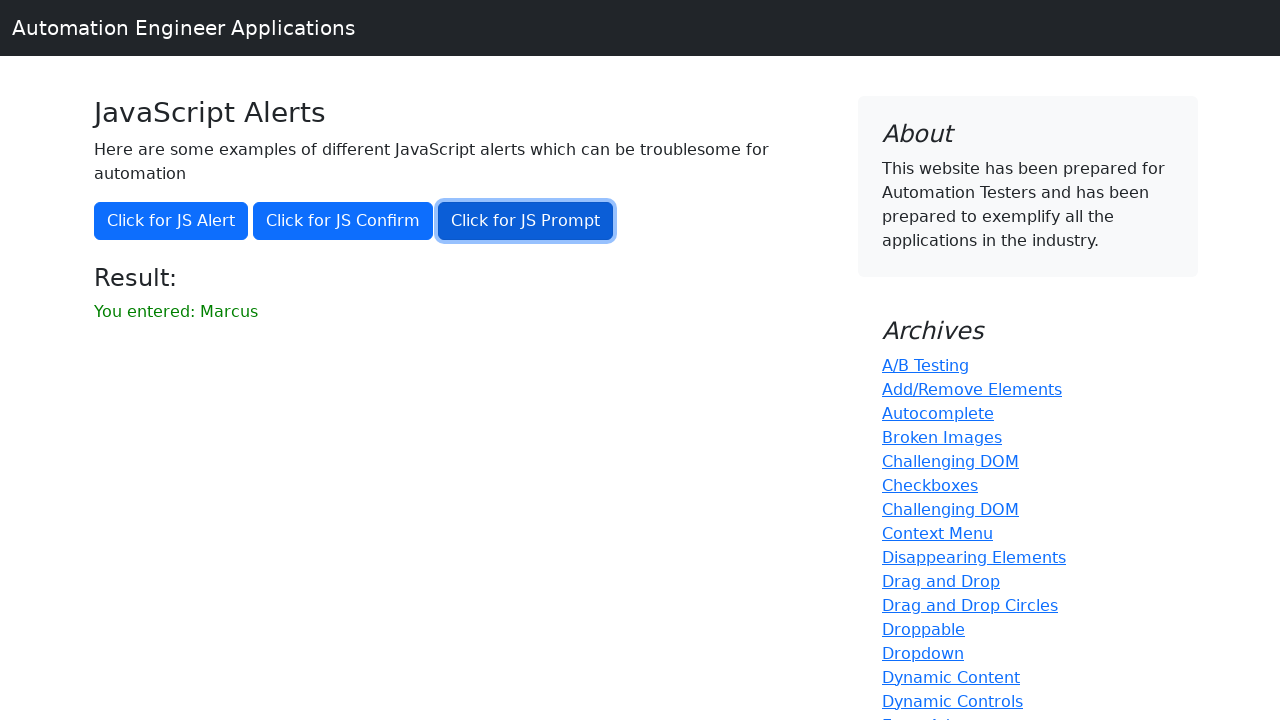

Result message element loaded
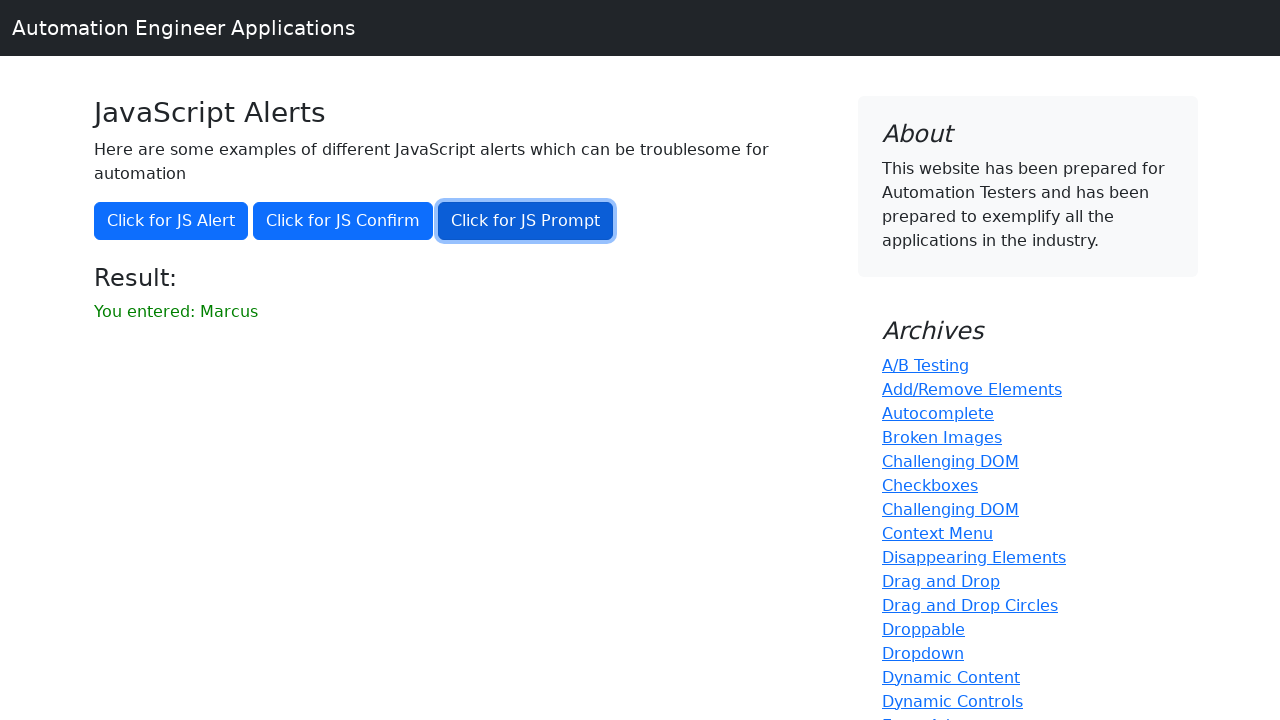

Retrieved result text content
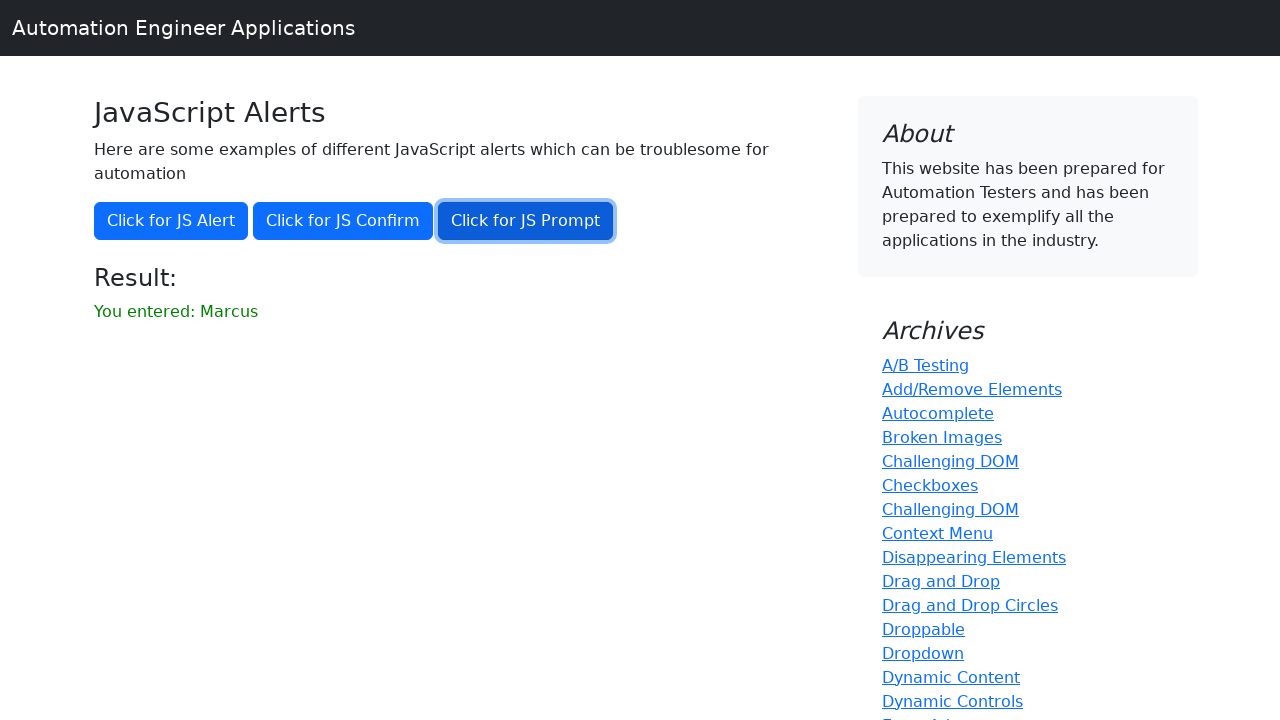

Verified that 'Marcus' appears in the result message
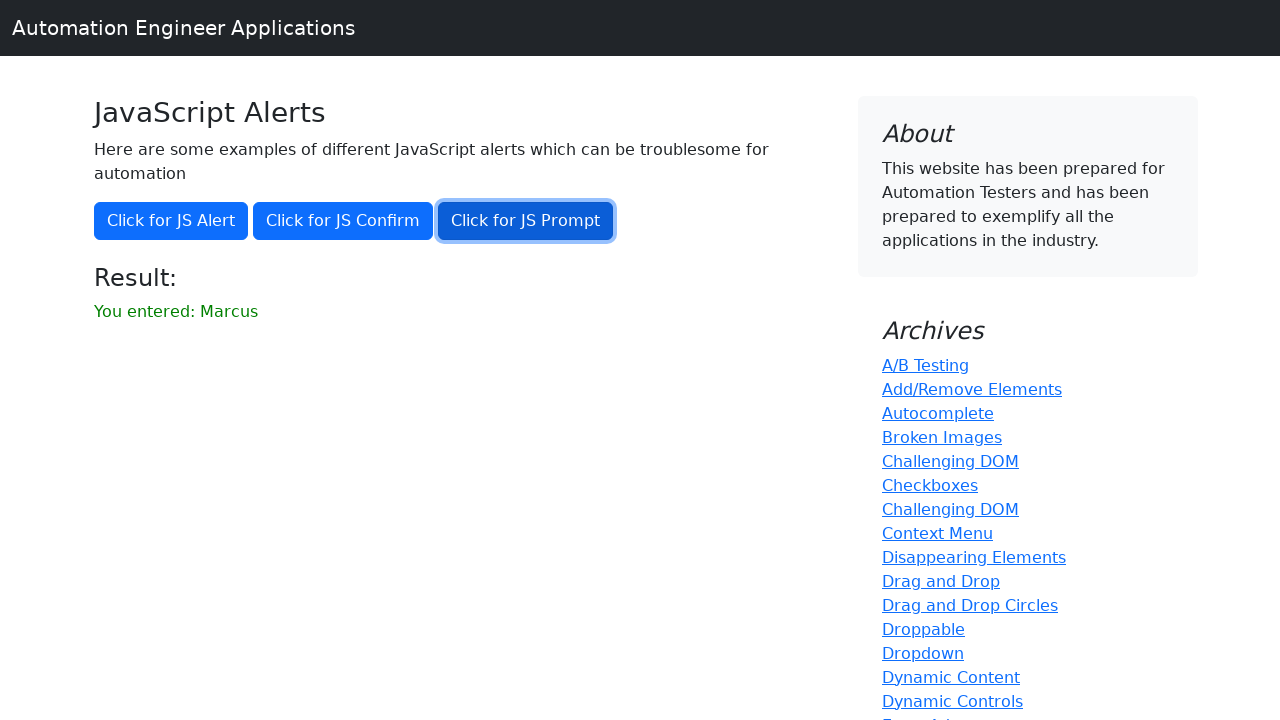

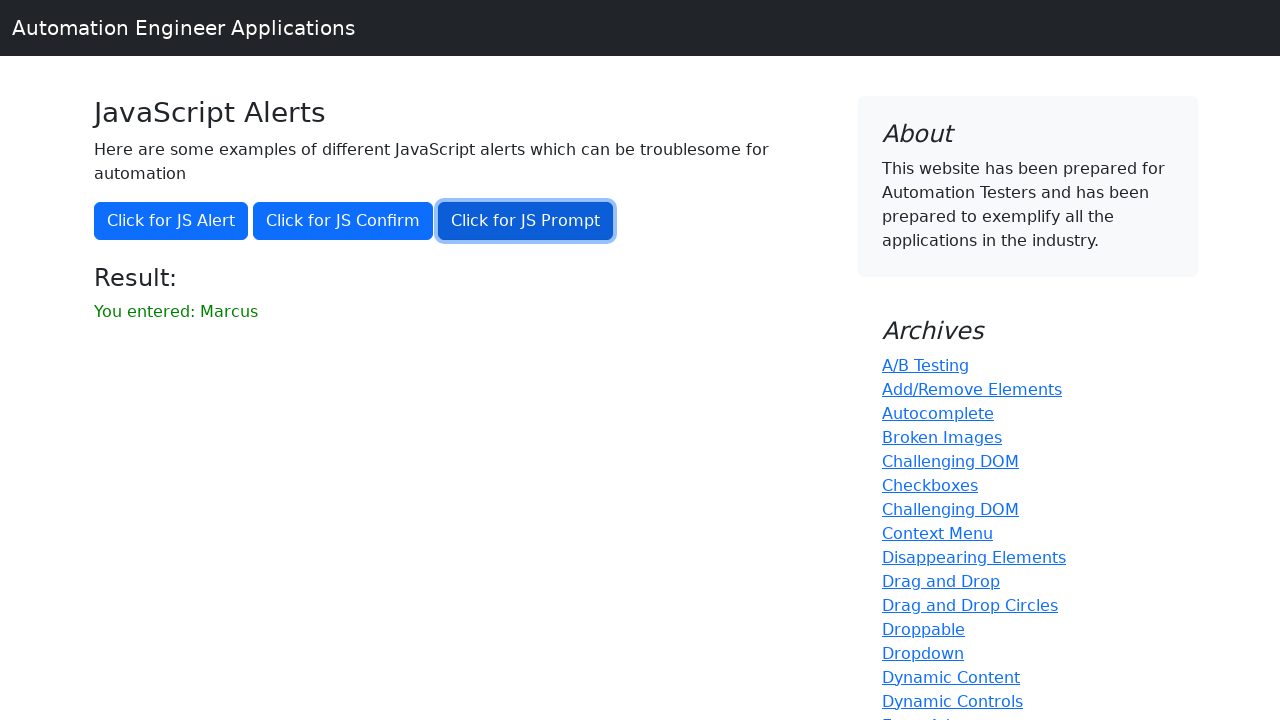